Navigates to a login practice page and waits for the page to fully load.

Starting URL: https://rahulshettyacademy.com/loginpagePractise/

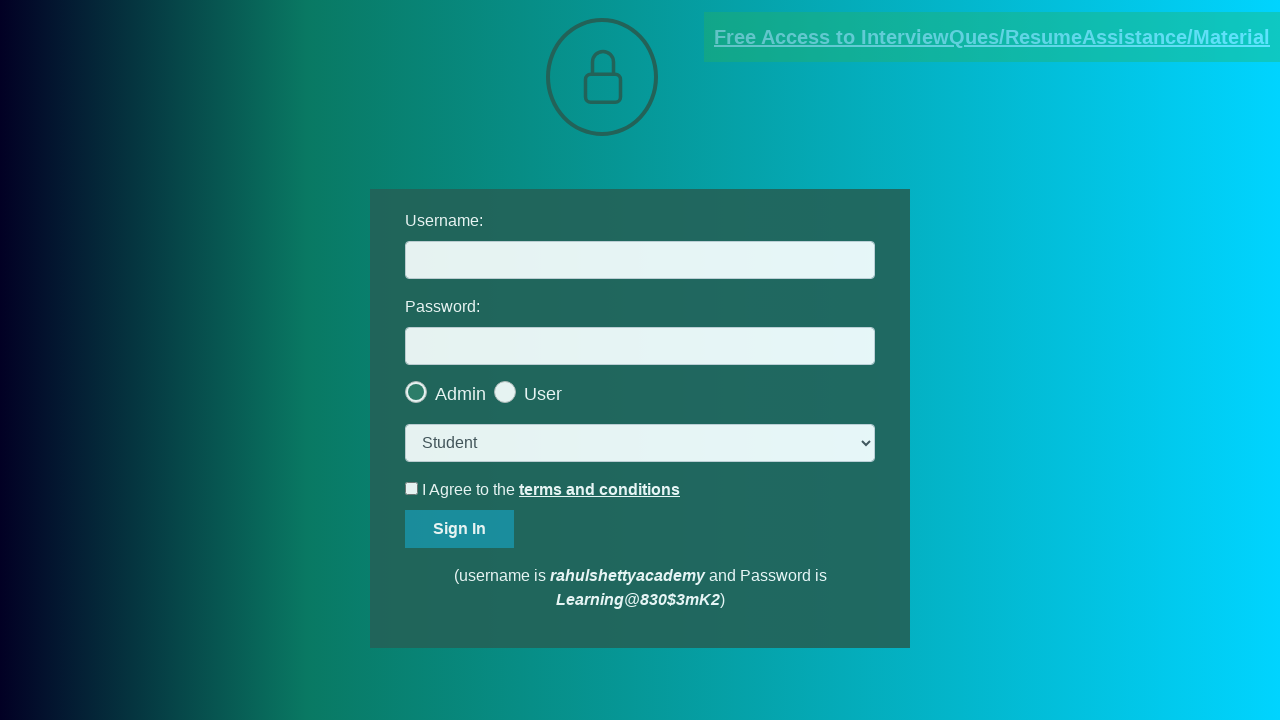

Waited for page to fully load (networkidle state)
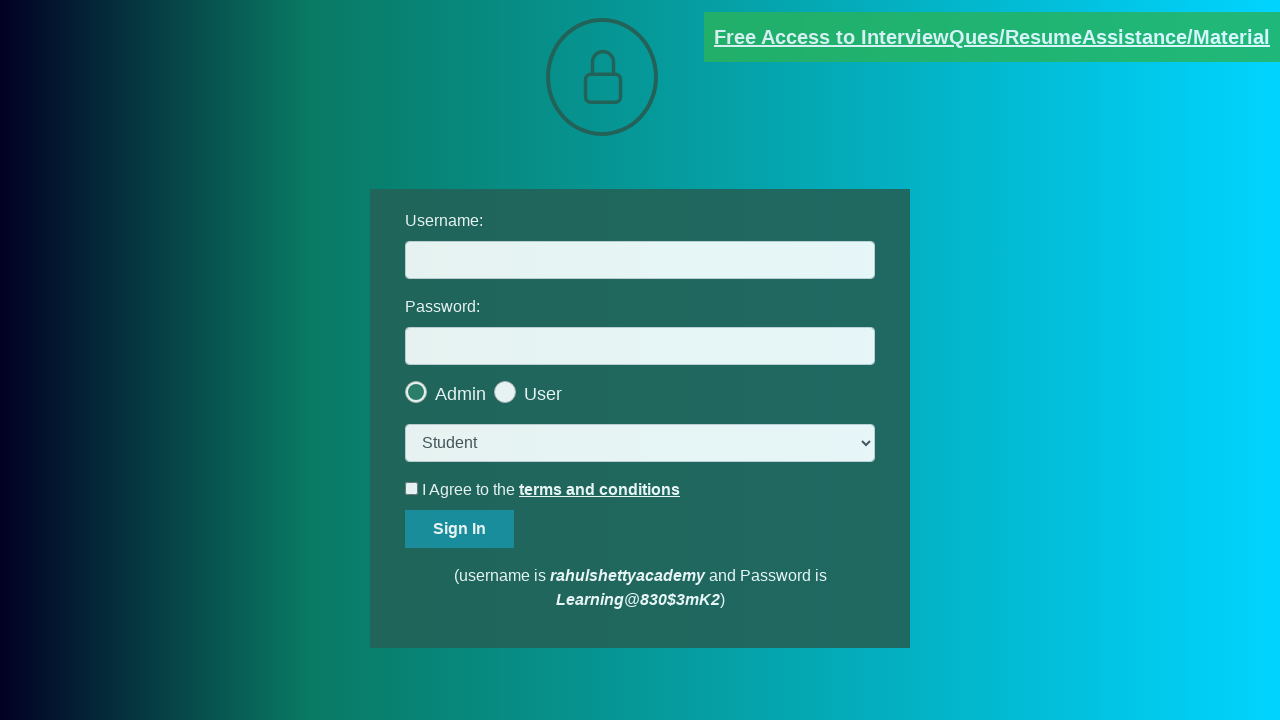

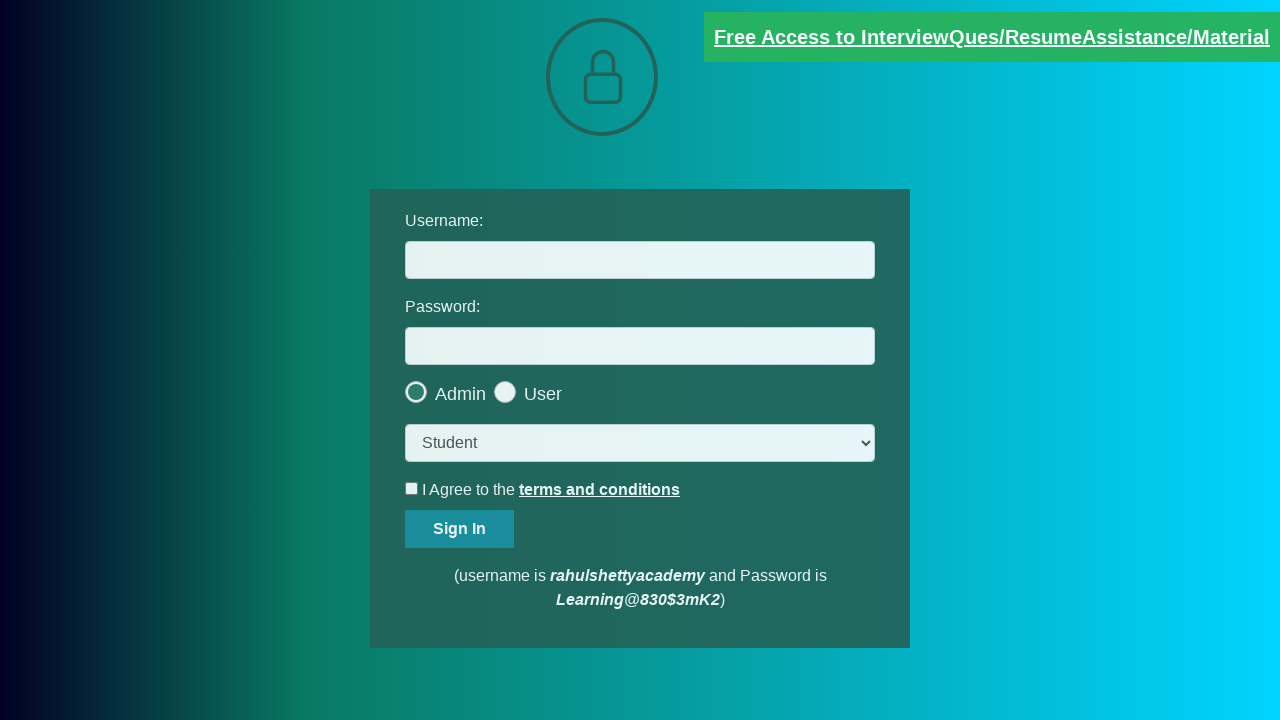